Opens the Dynamic Properties section from the elements menu

Starting URL: https://demoqa.com/elements

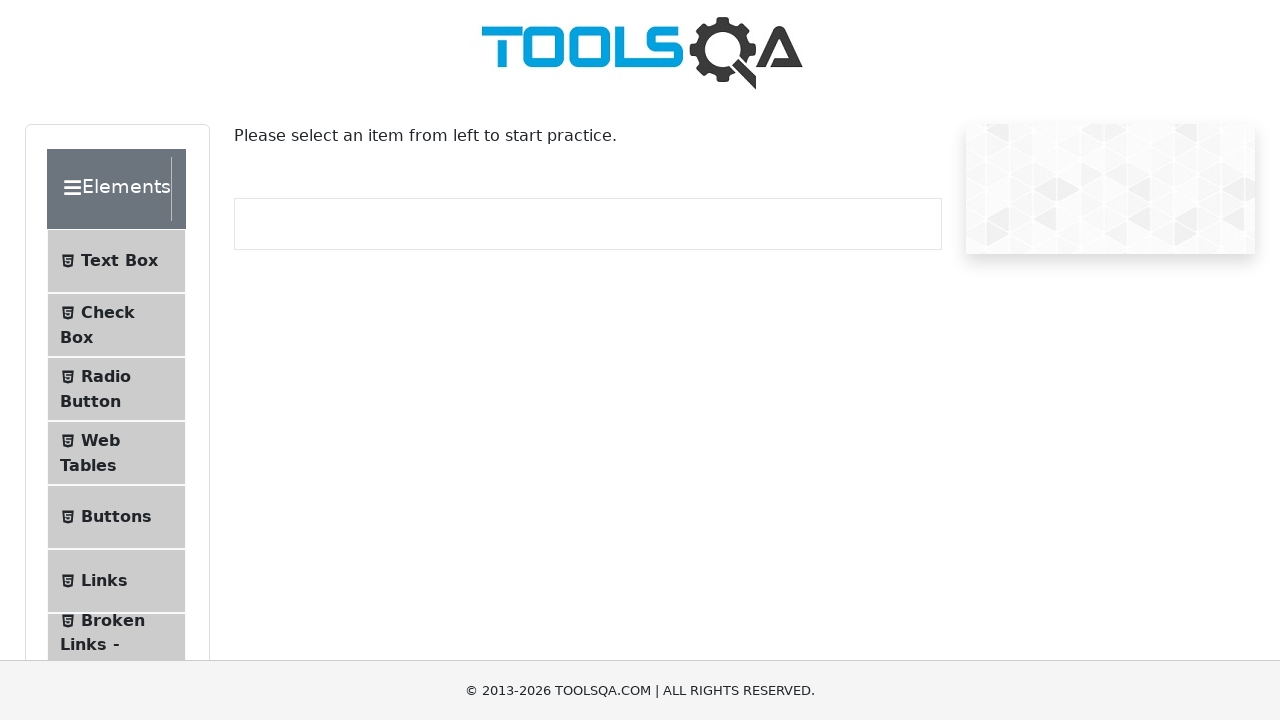

Clicked on Dynamic Properties menu item at (119, 348) on internal:text="Dynamic Properties"i
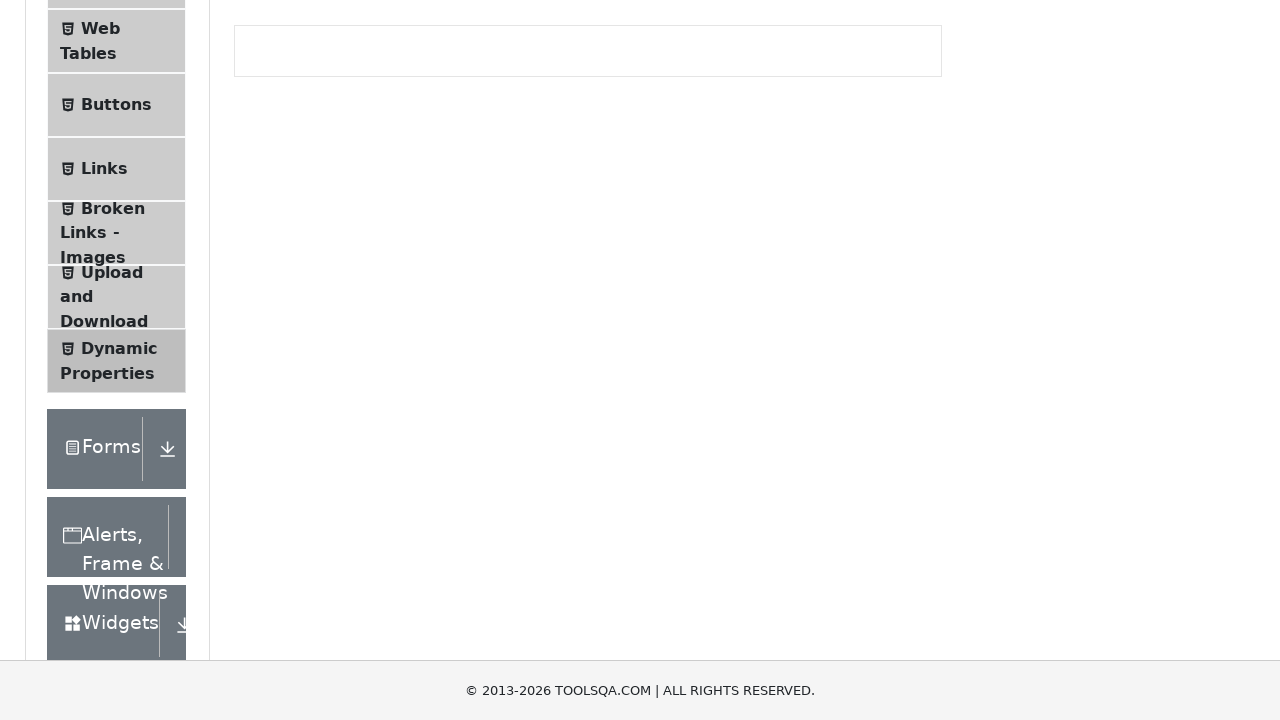

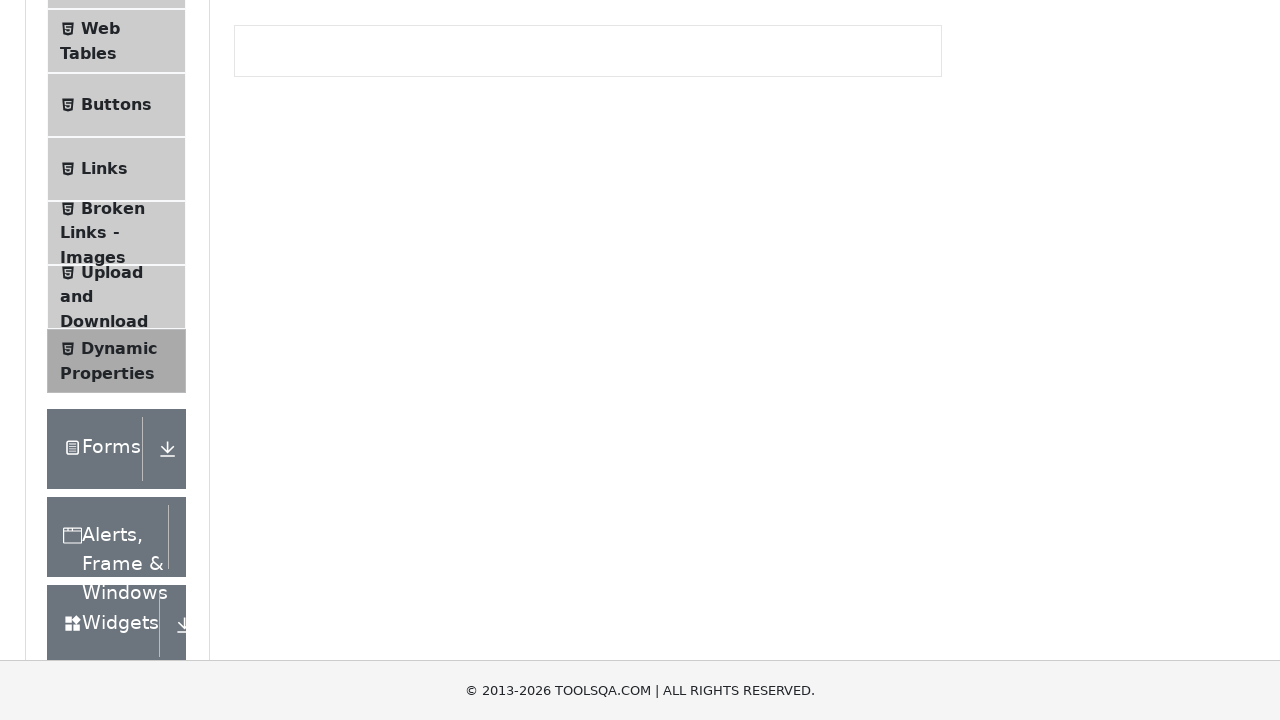